Basic browser automation test that navigates to RahulShettyAcademy website and verifies the page loads by checking the title and URL are accessible.

Starting URL: https://rahulshettyacademy.com/

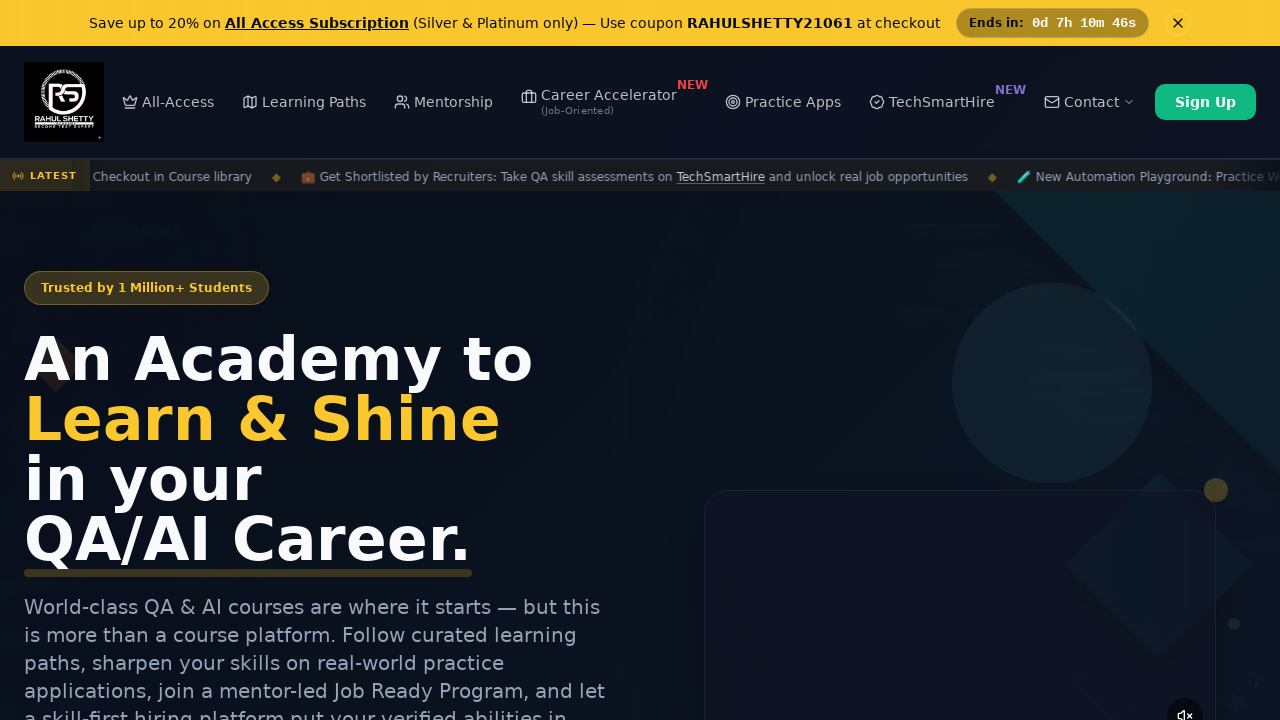

Waited for page to reach domcontentloaded state
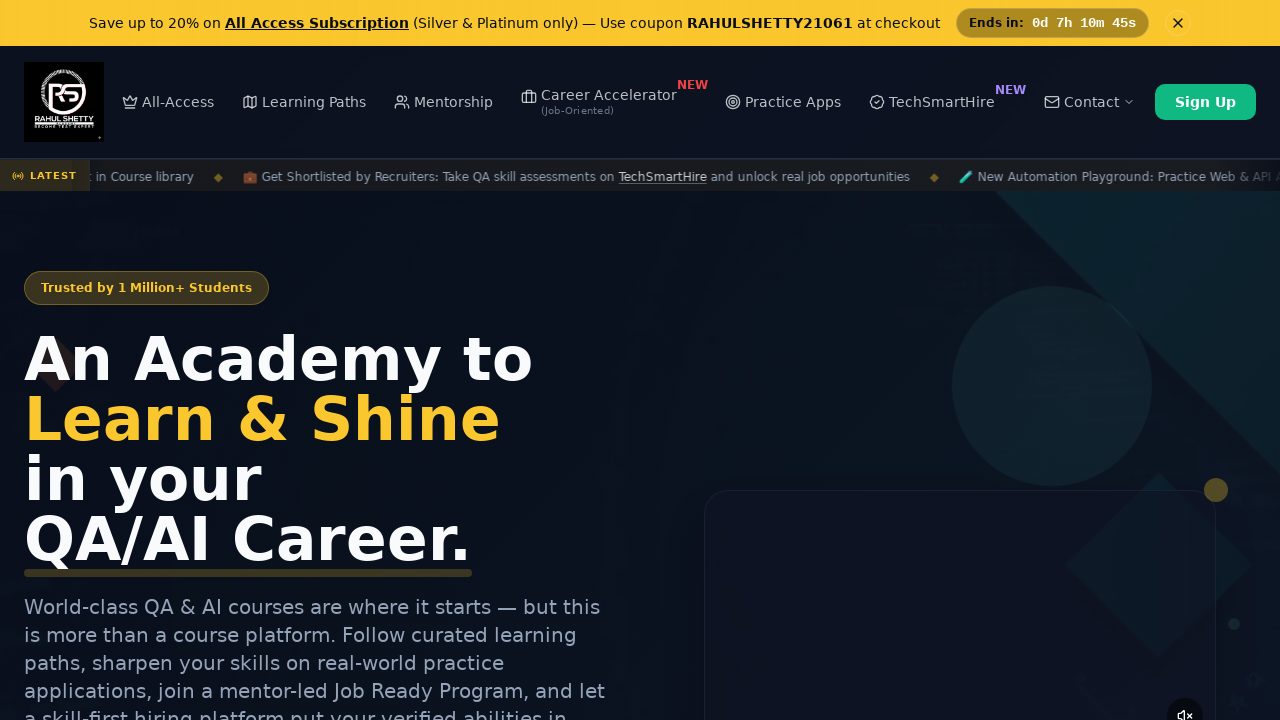

Verified page title exists and is not None
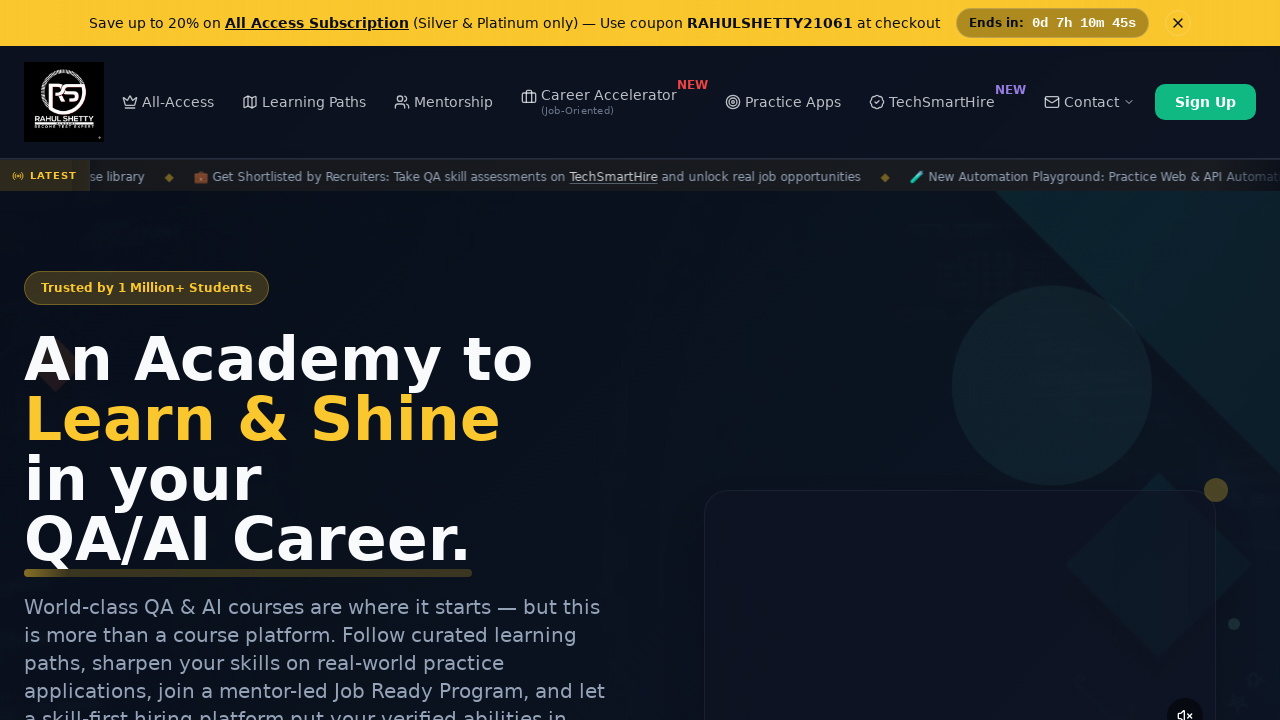

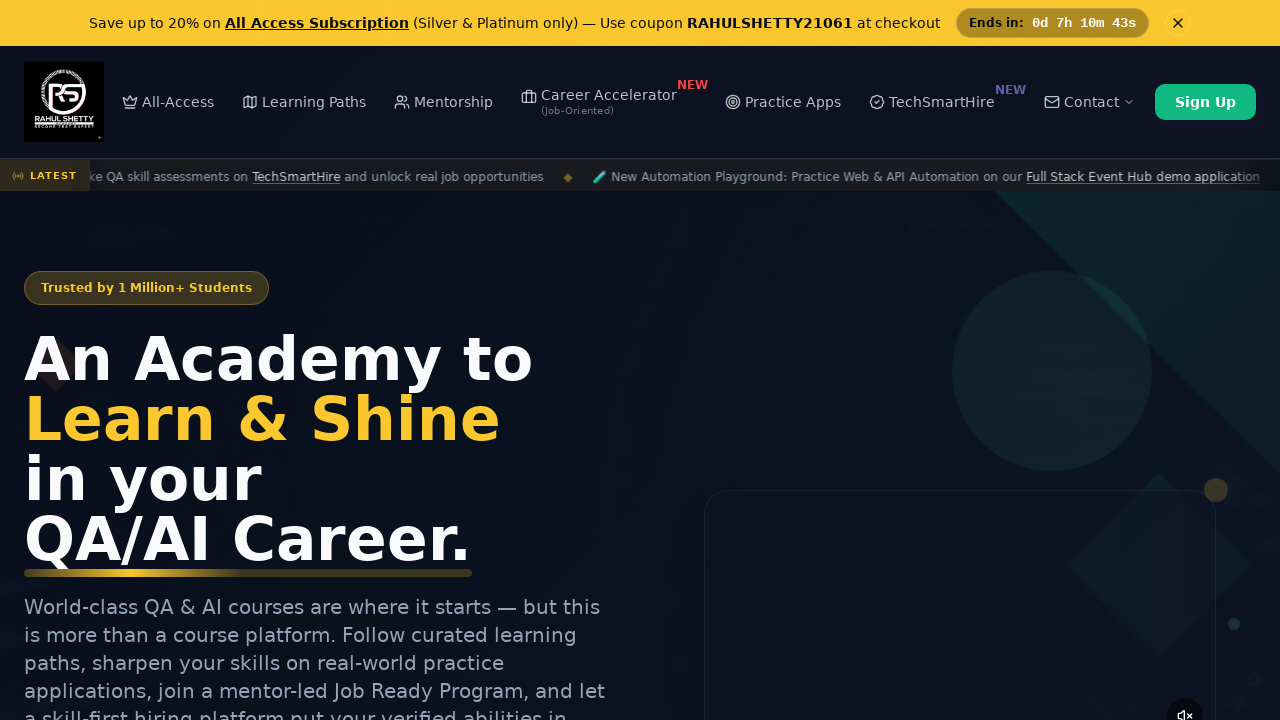